Tests flight search functionality by selecting origin and destination cities, then verifying the search results page displays the correct route information

Starting URL: https://www.blazedemo.com

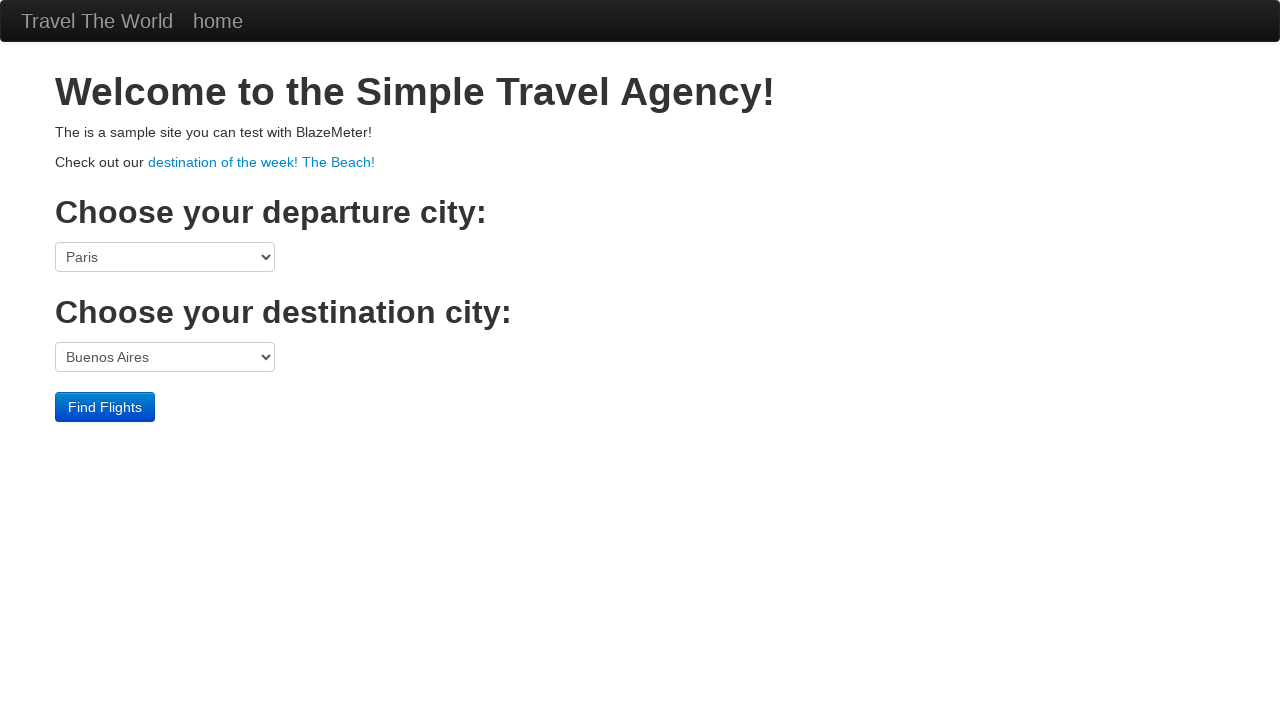

Clicked on the origin city dropdown at (165, 257) on select[name='fromPort']
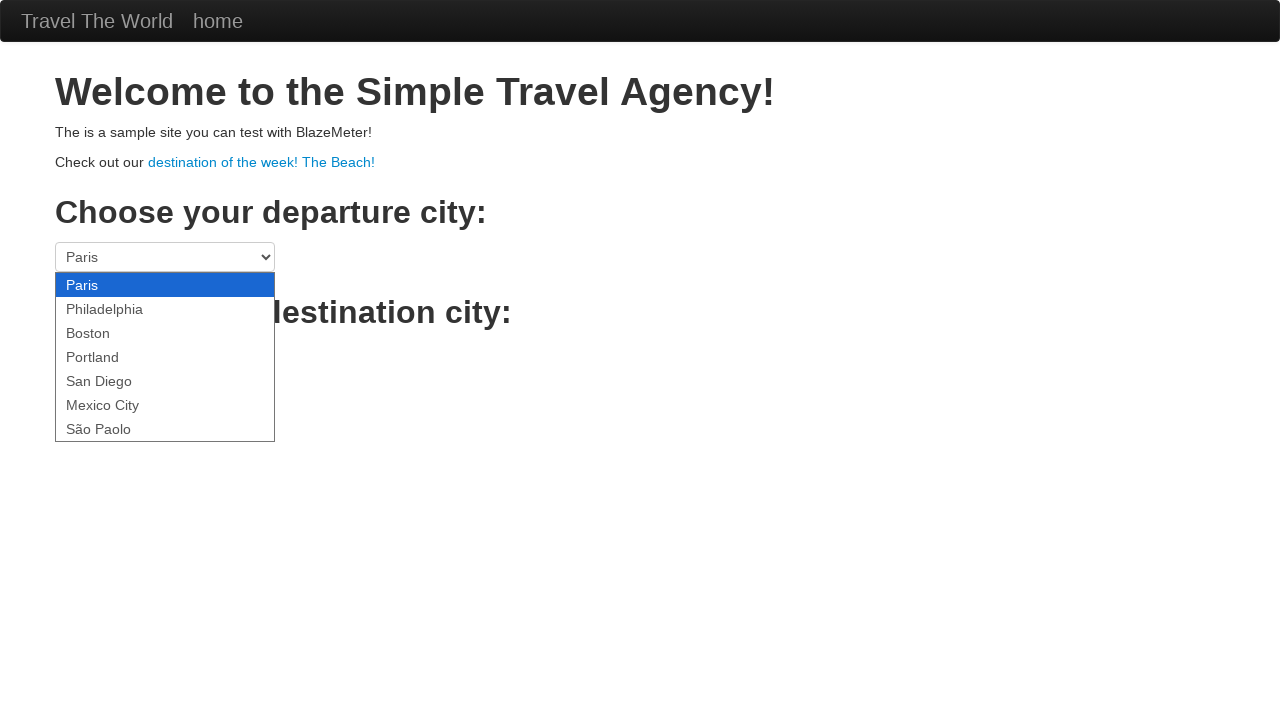

Selected São Paolo as origin city on select[name='fromPort']
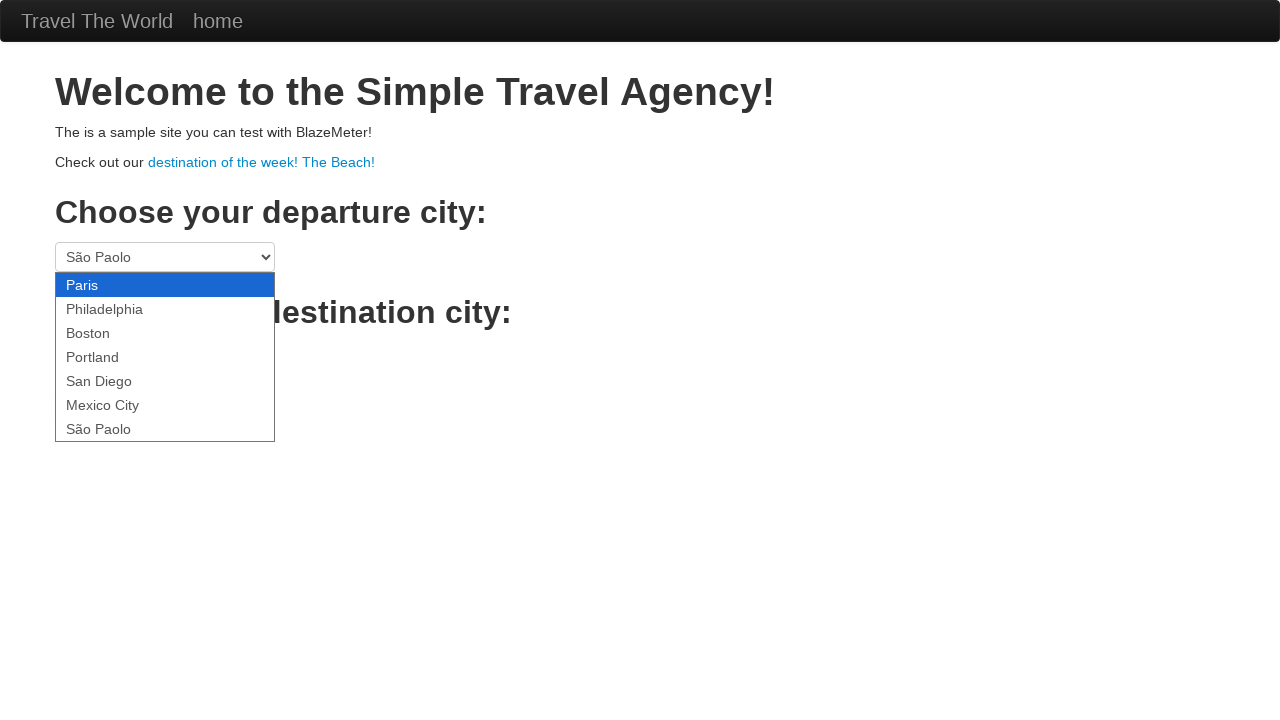

Clicked on the destination city dropdown at (165, 357) on select[name='toPort']
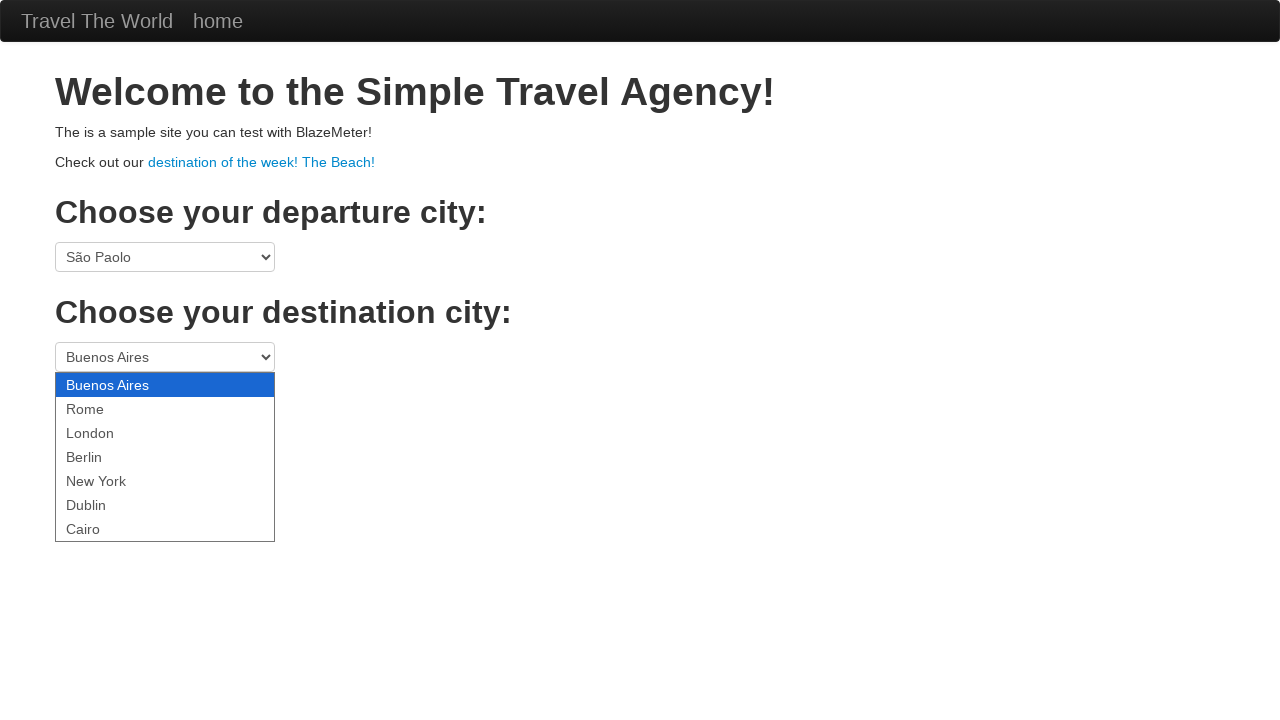

Selected Berlin as destination city on select[name='toPort']
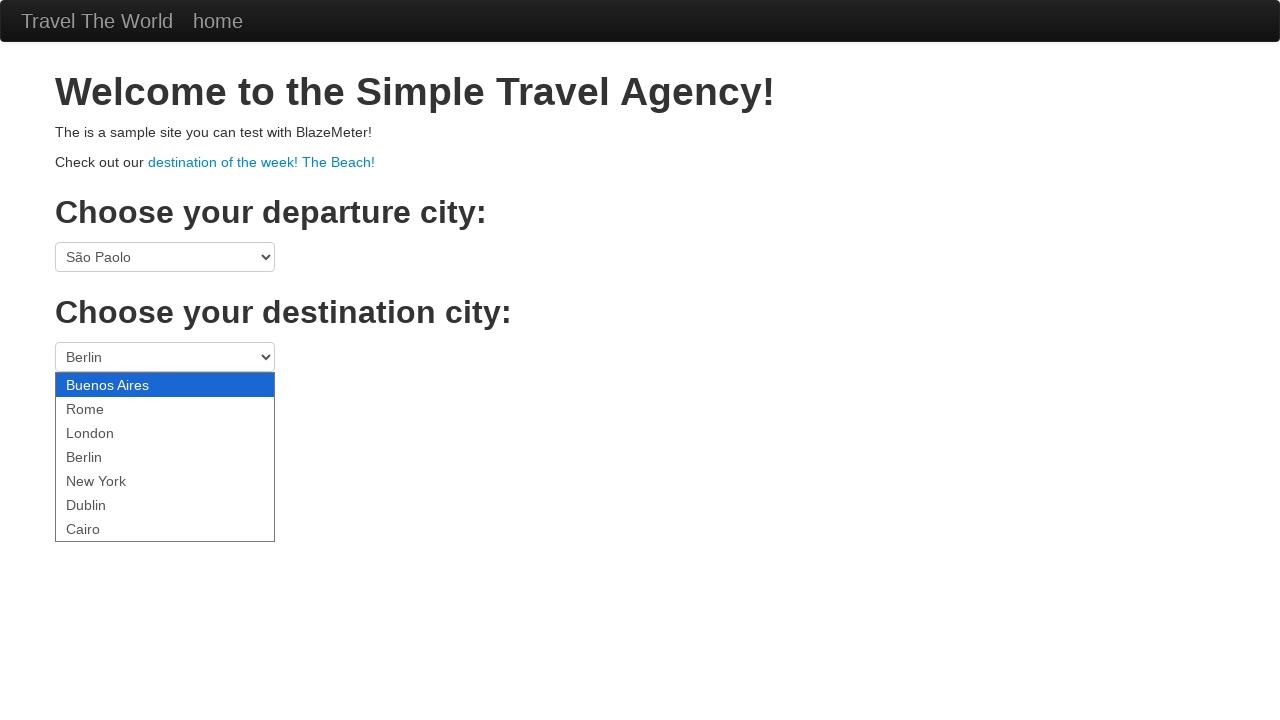

Clicked the Find Flights button to search for flights at (105, 407) on input.btn.btn-primary
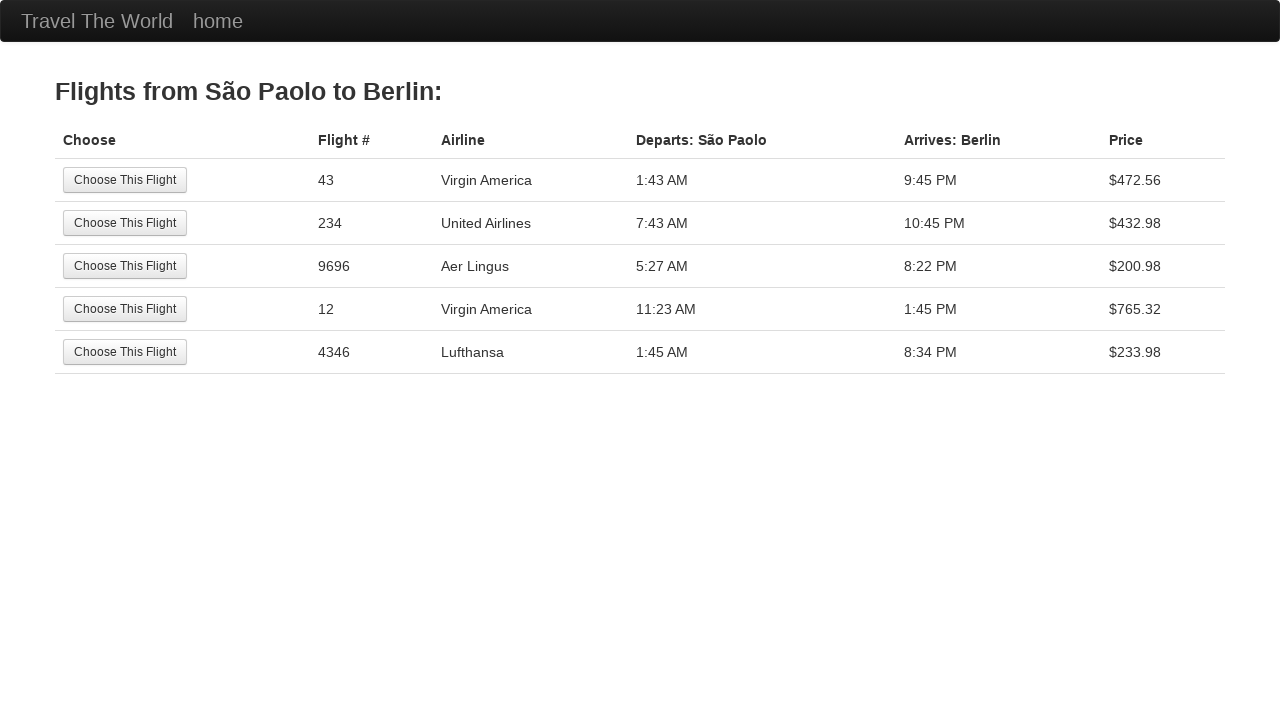

Flight search results page loaded with heading visible
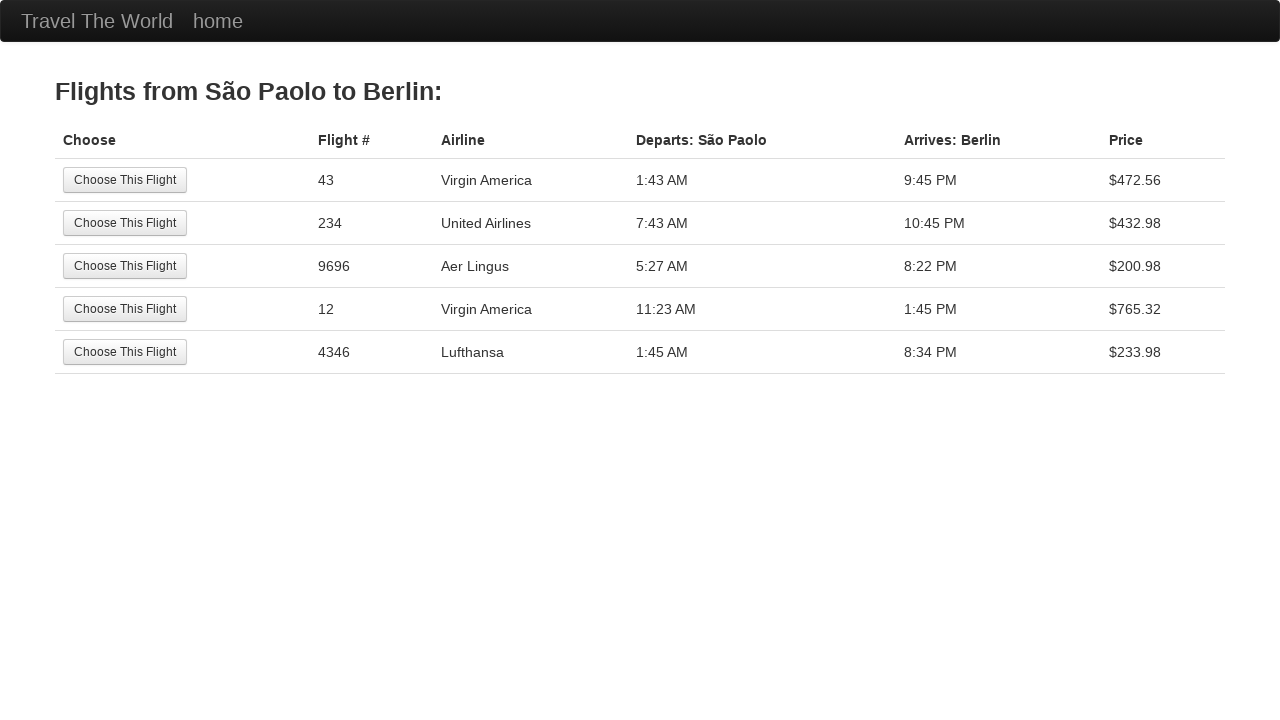

Retrieved heading text from results page
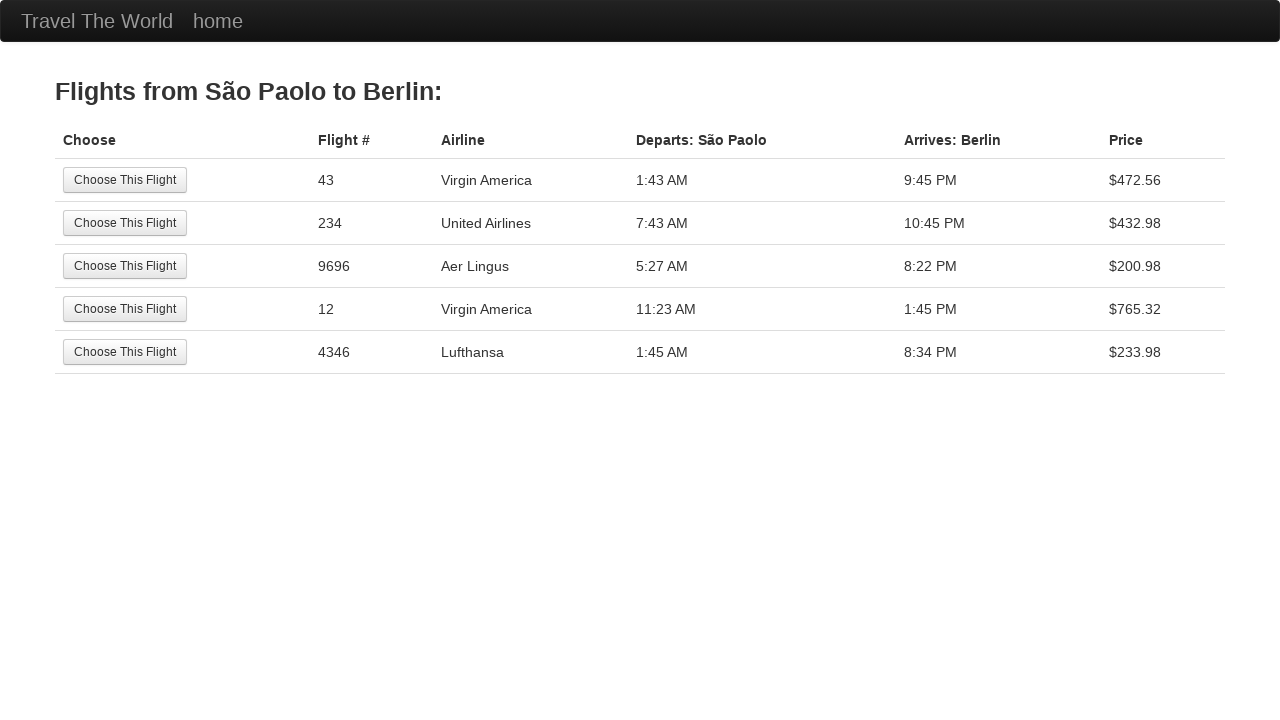

Verified that heading contains correct route 'Flights from São Paolo to Berlin:'
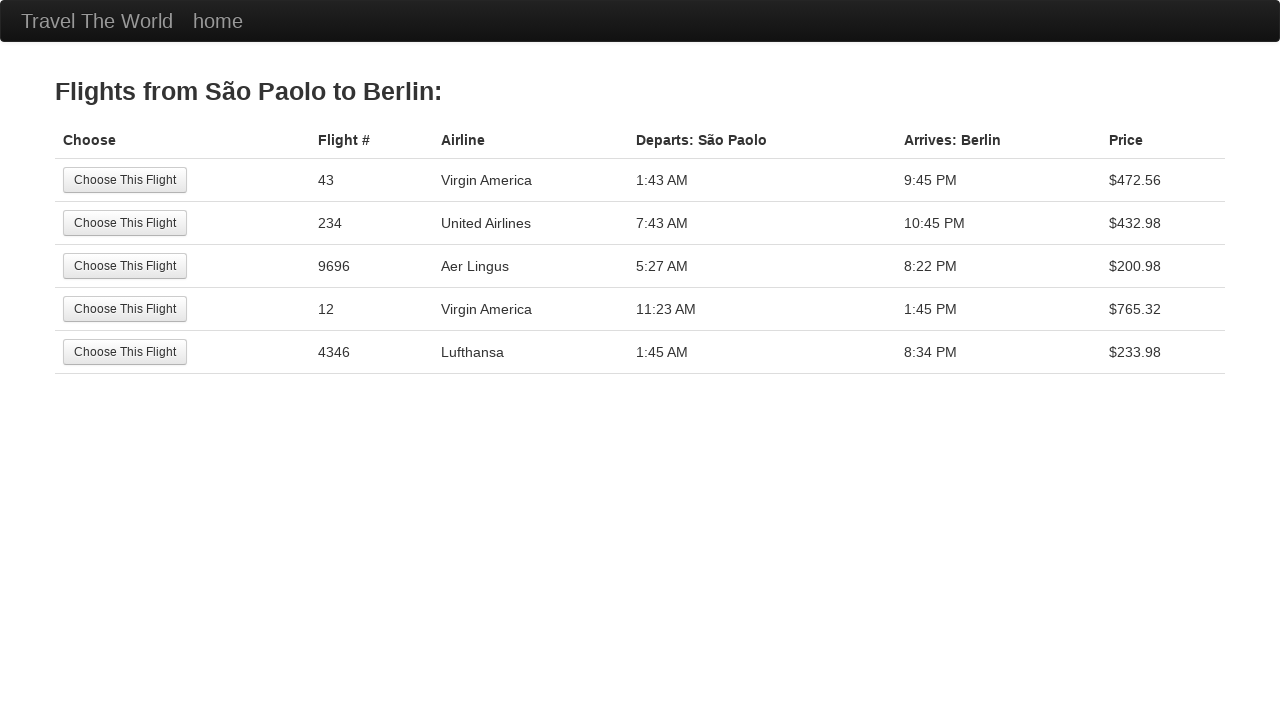

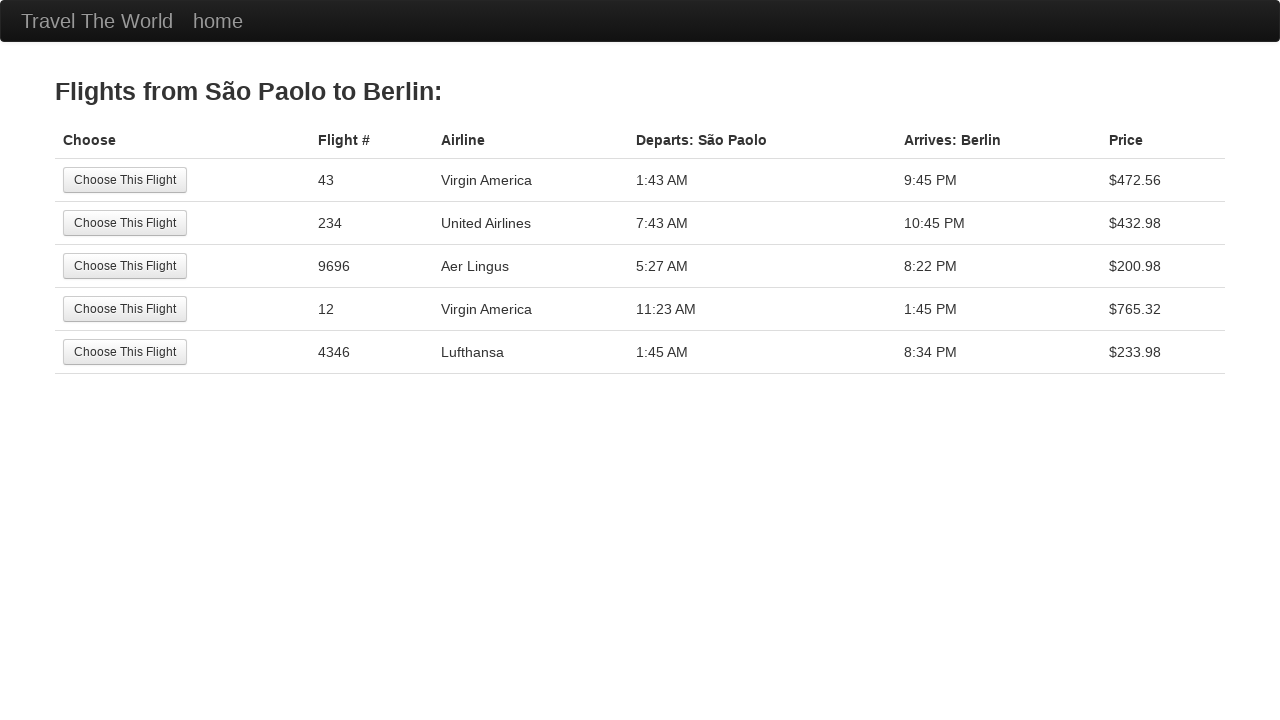